Selects two checkboxes and verifies they become checked

Starting URL: https://ultimateqa.com/simple-html-elements-for-automation/

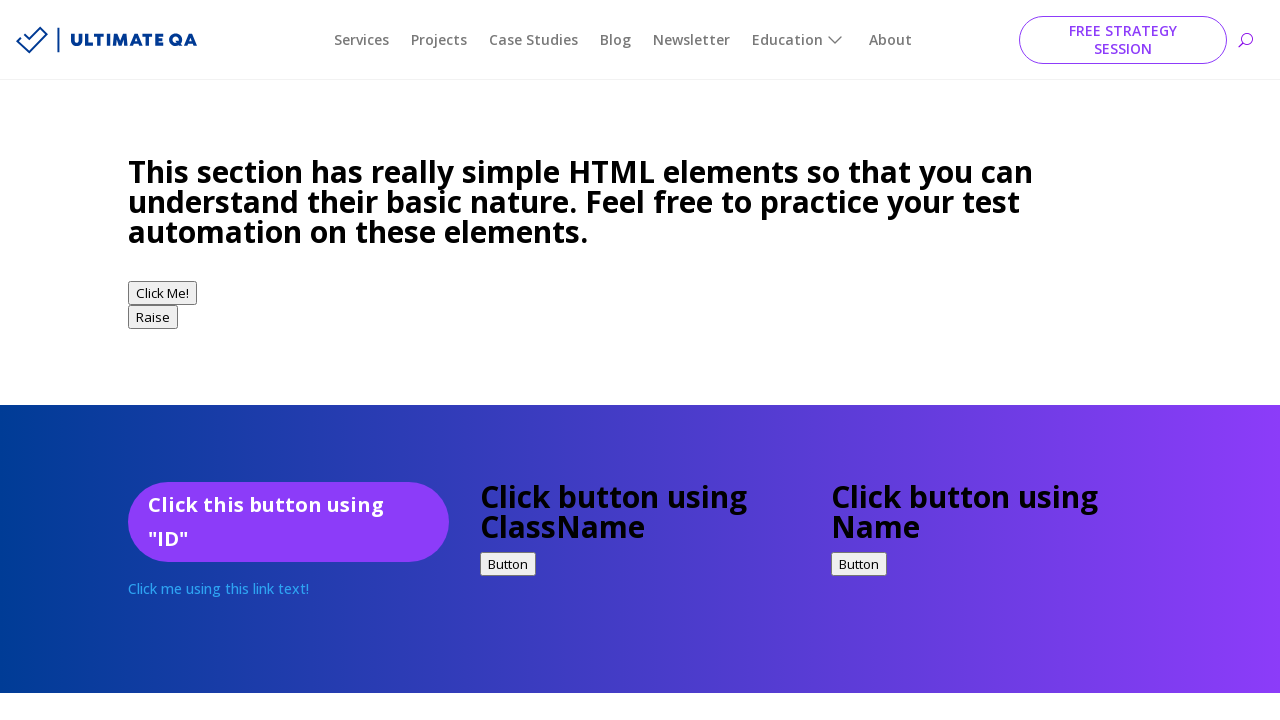

Selected Bike checkbox at (138, 361) on input[type='checkbox'][value='Bike']
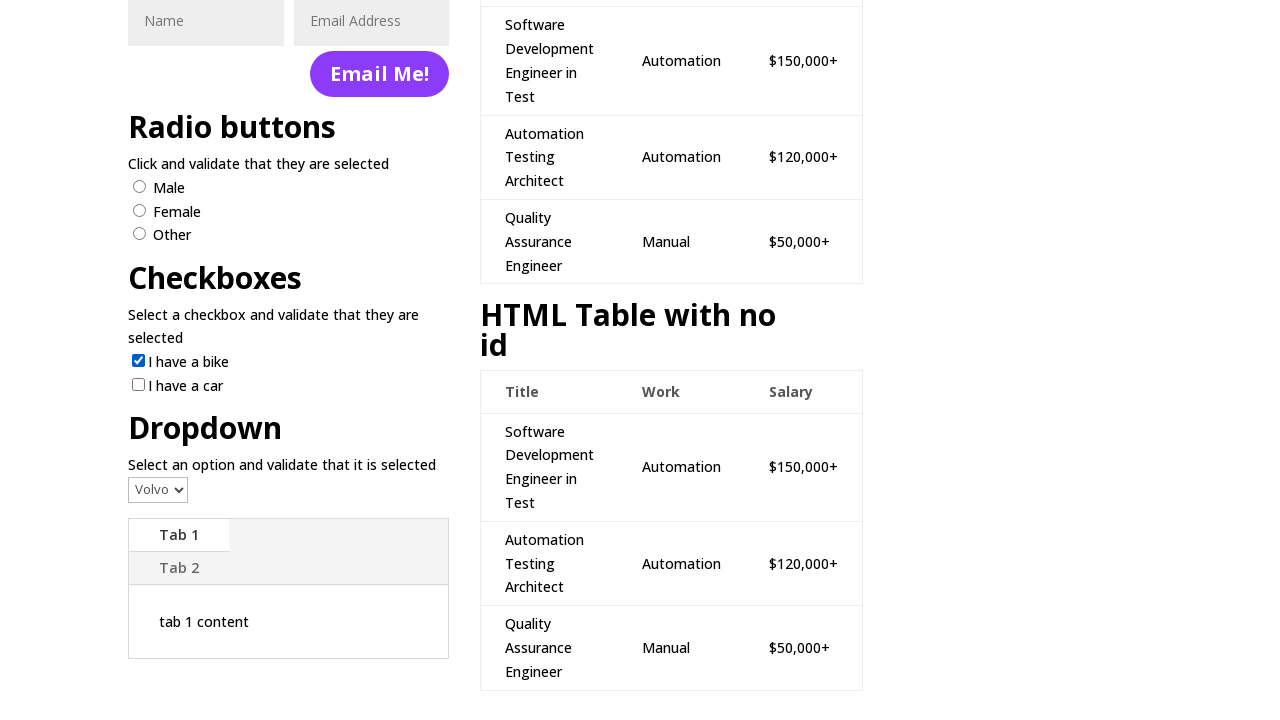

Selected Car checkbox at (138, 384) on input[type='checkbox'][value='Car']
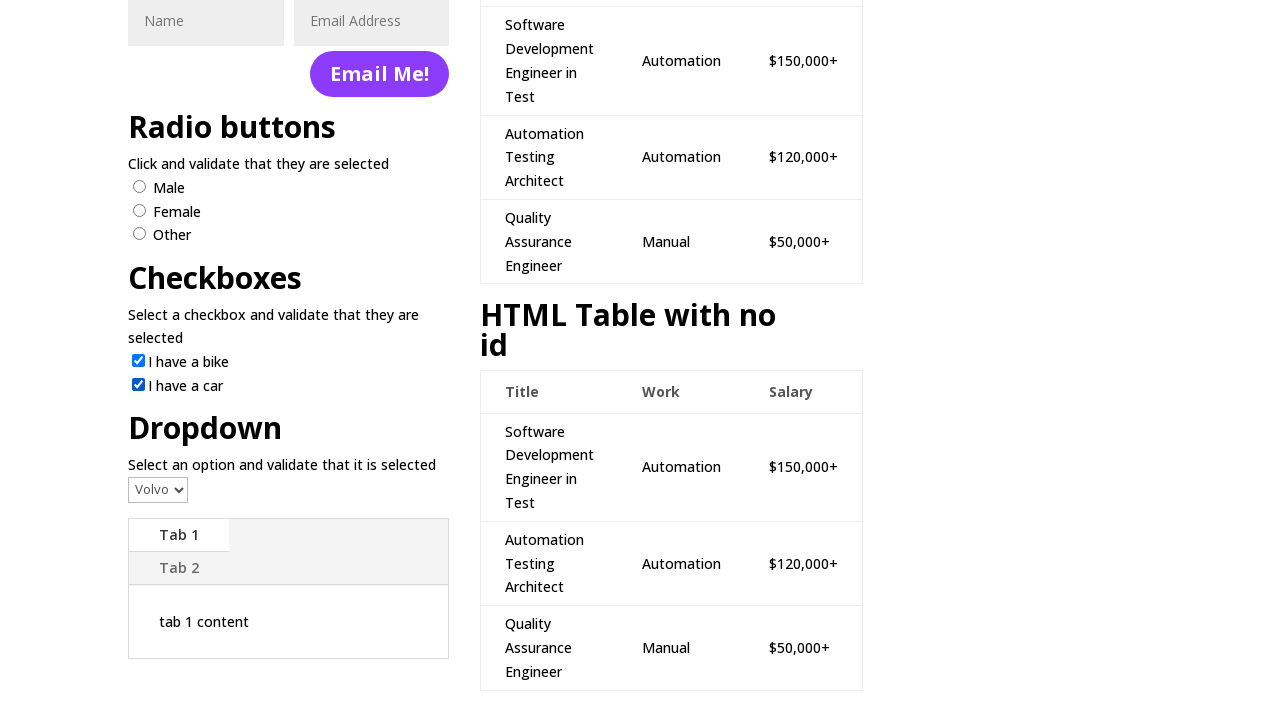

Verified Bike checkbox is checked
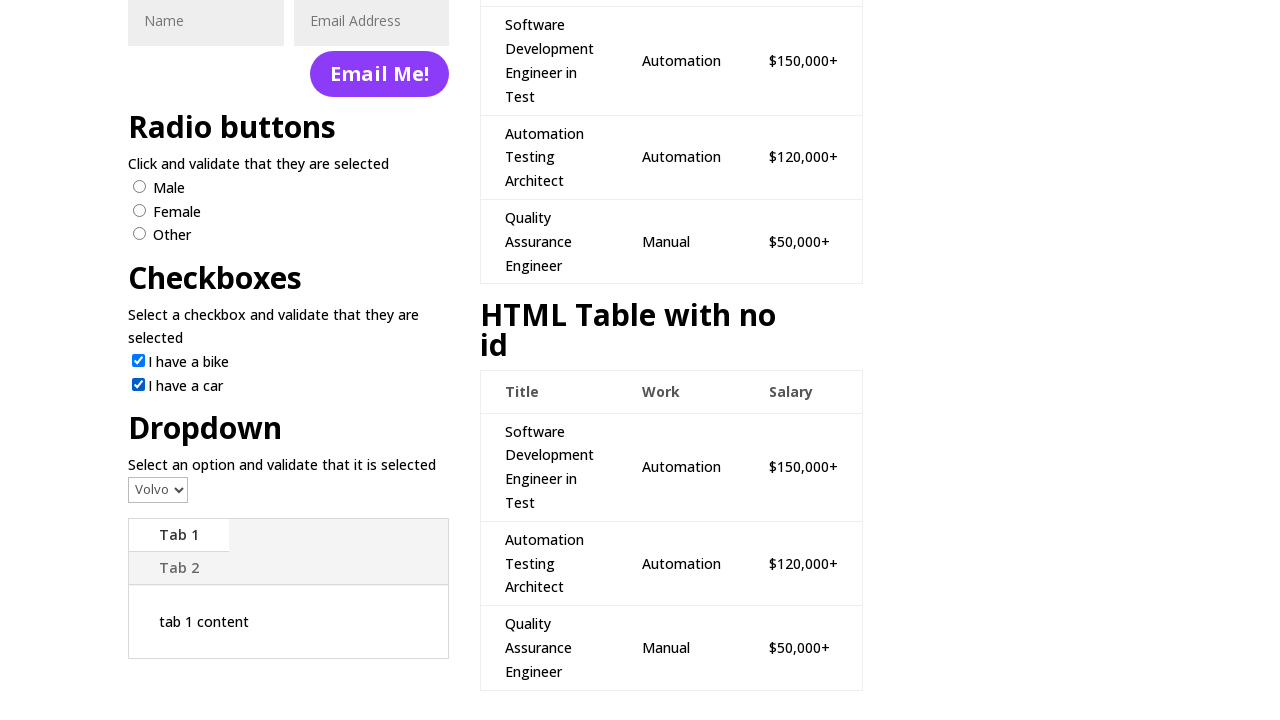

Verified Car checkbox is checked
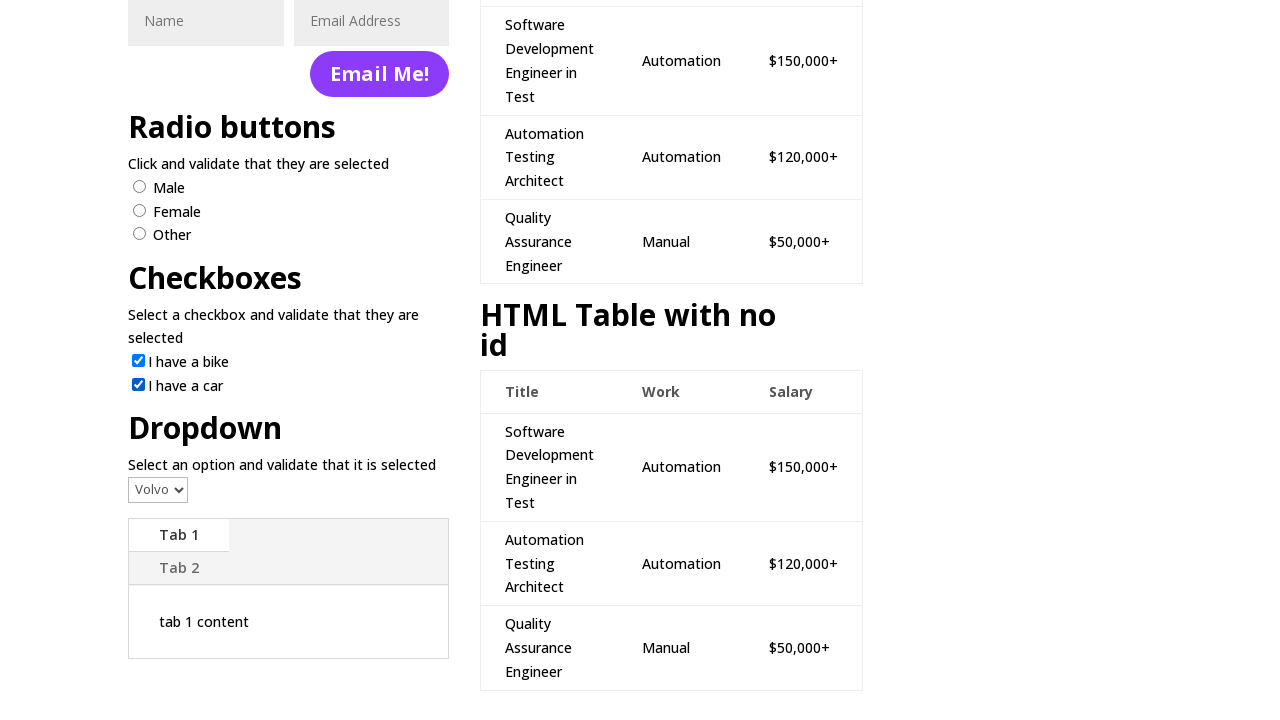

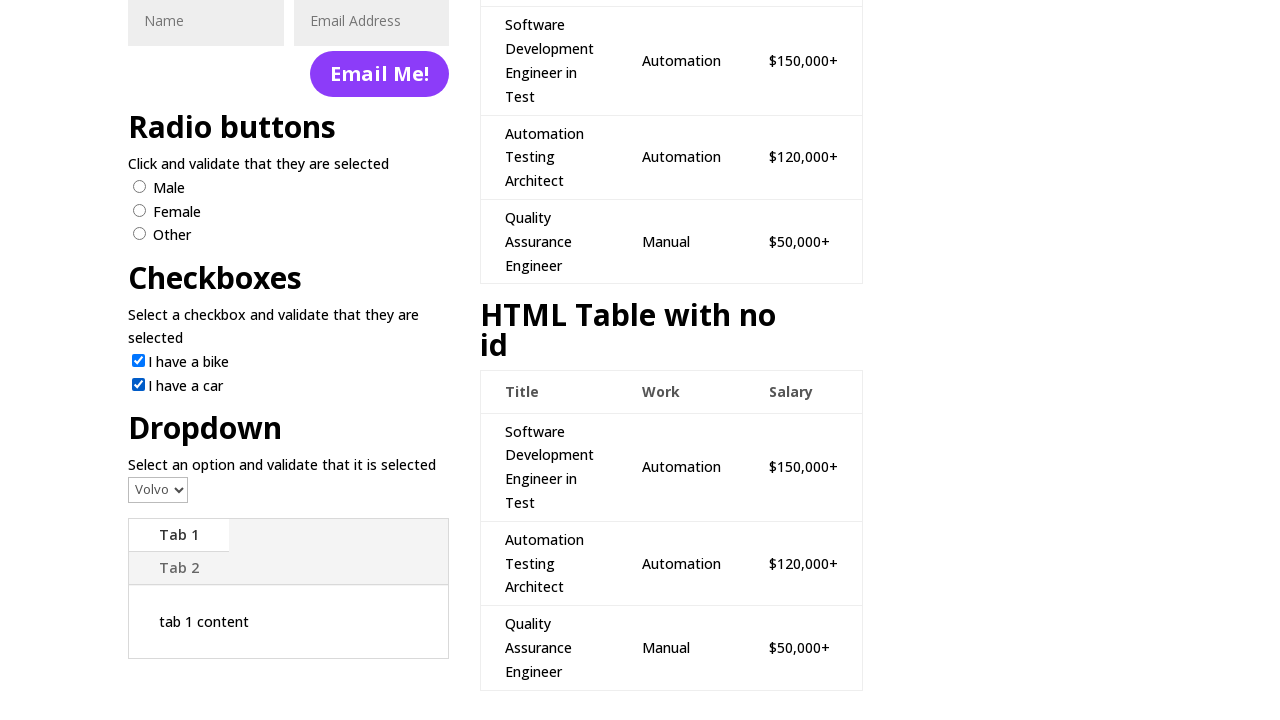